Tests the dynamic loading page (element not yet rendered) by navigating to the page and verifying content loads.

Starting URL: https://the-internet.herokuapp.com/dynamic_loading/2

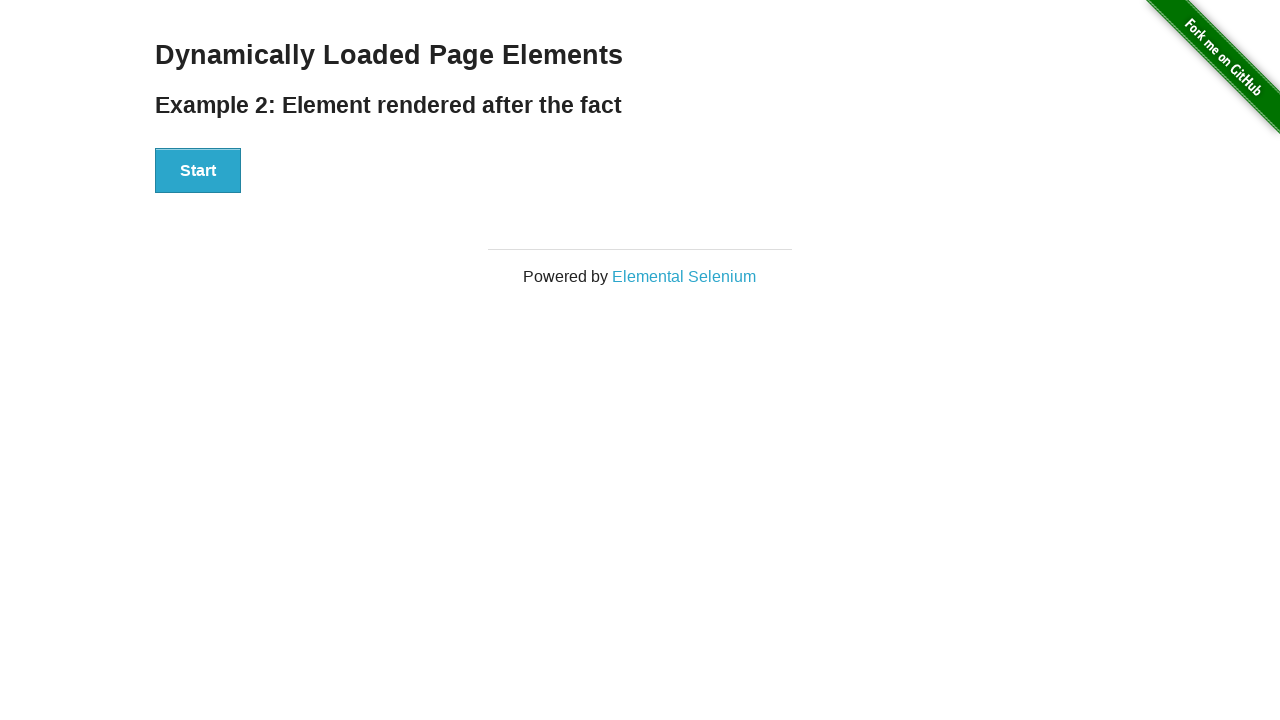

Navigated to dynamic loading page
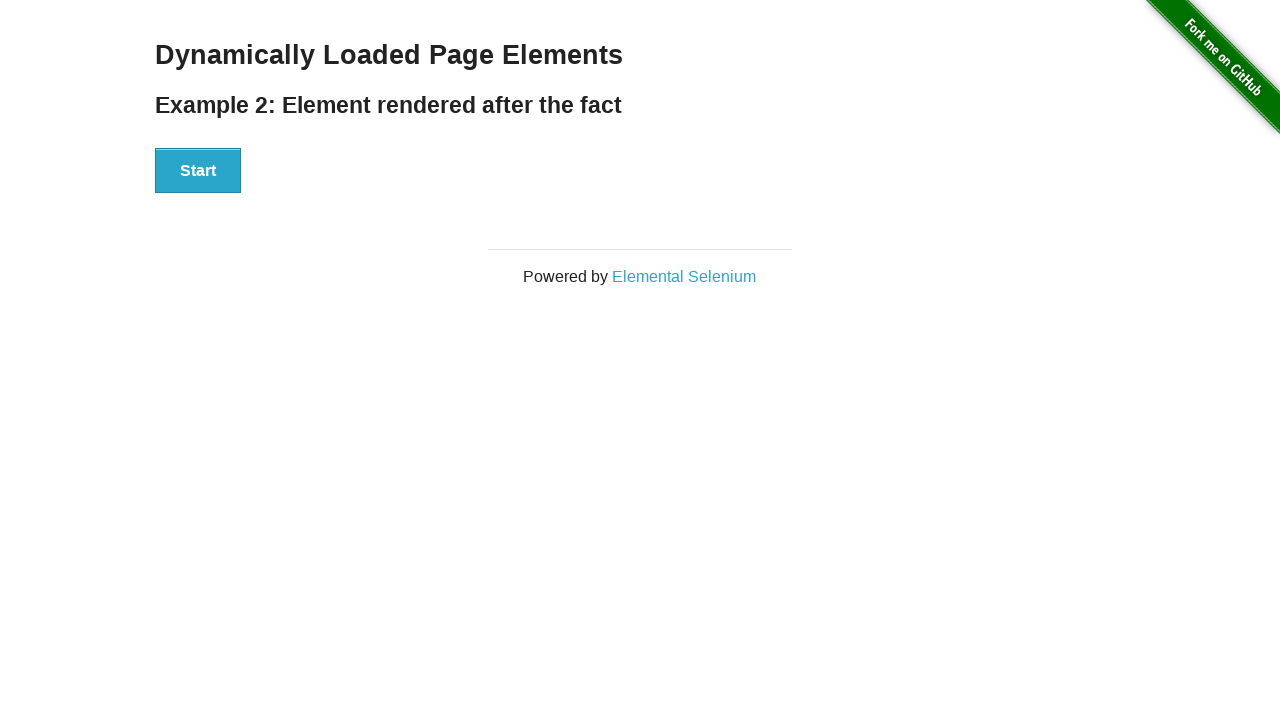

Clicked Start button to trigger dynamic loading at (198, 171) on xpath=//button[.='Start']
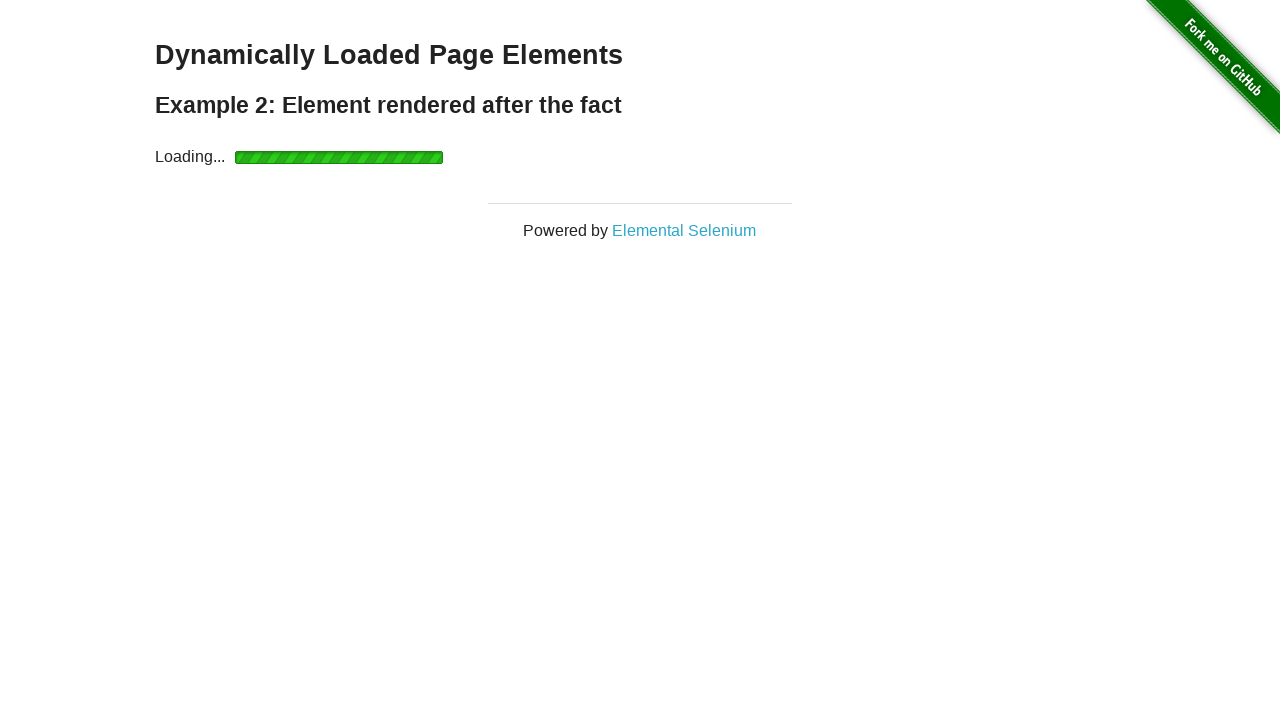

Verified 'Hello World!' element loaded and became visible
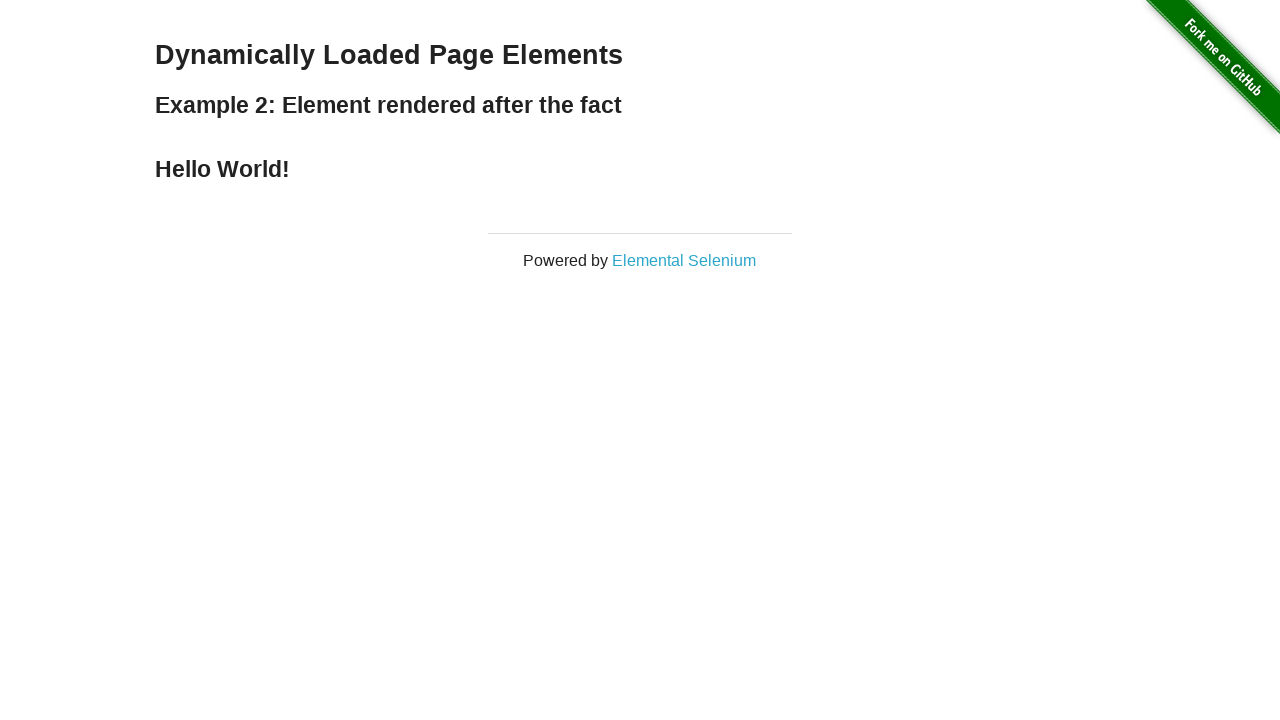

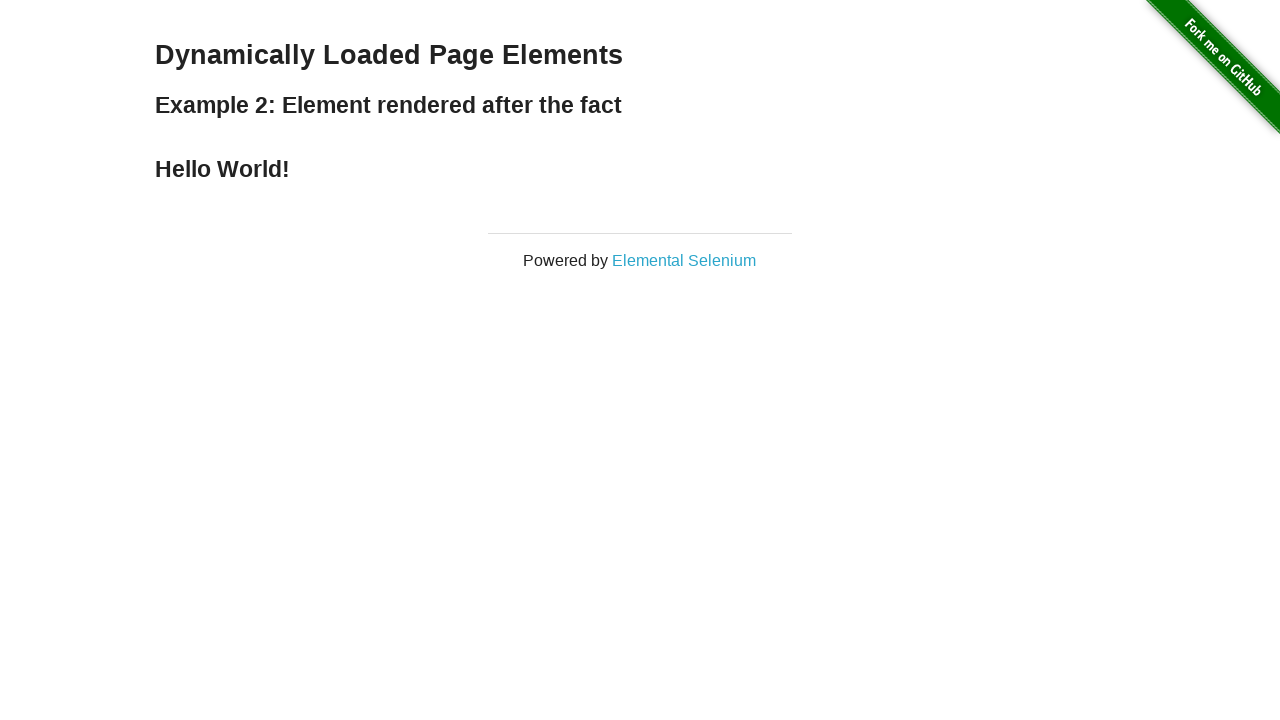